Tests opting out of A/B tests by adding an opt-out cookie before navigating to the A/B test page

Starting URL: http://the-internet.herokuapp.com

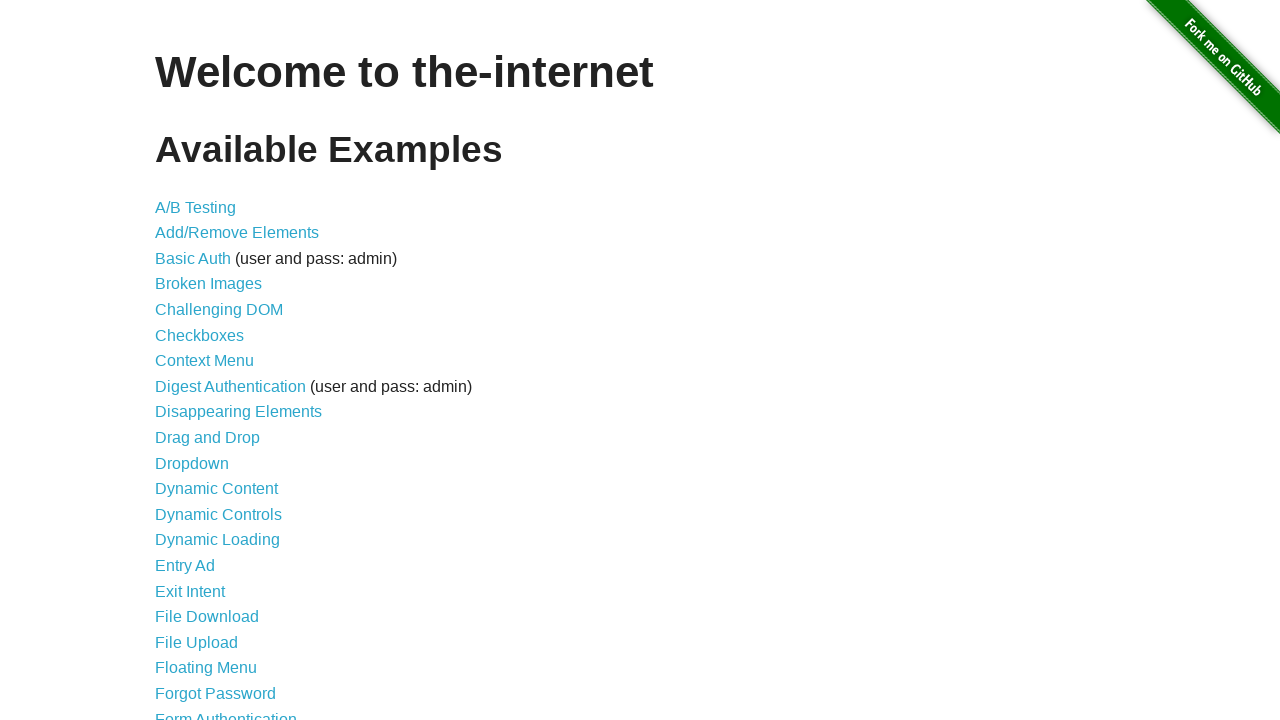

Added optimizelyOptOut cookie to opt out of A/B tests
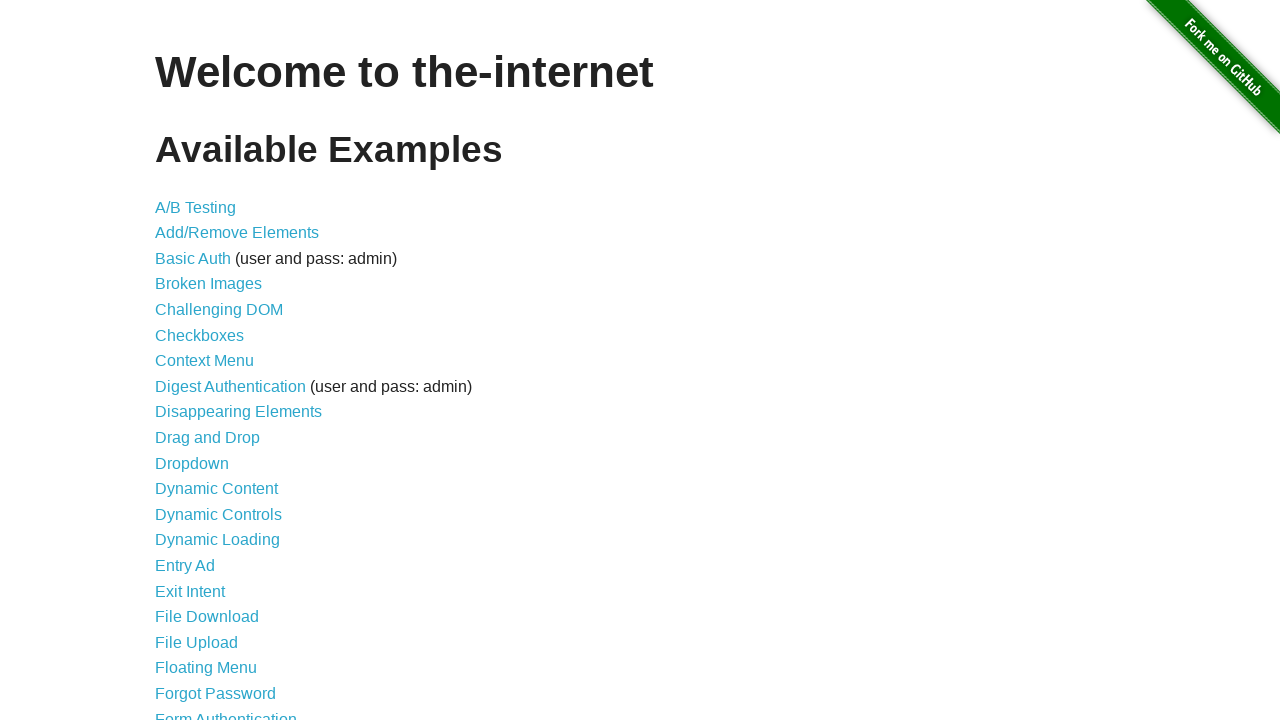

Navigated to A/B test page at http://the-internet.herokuapp.com/abtest
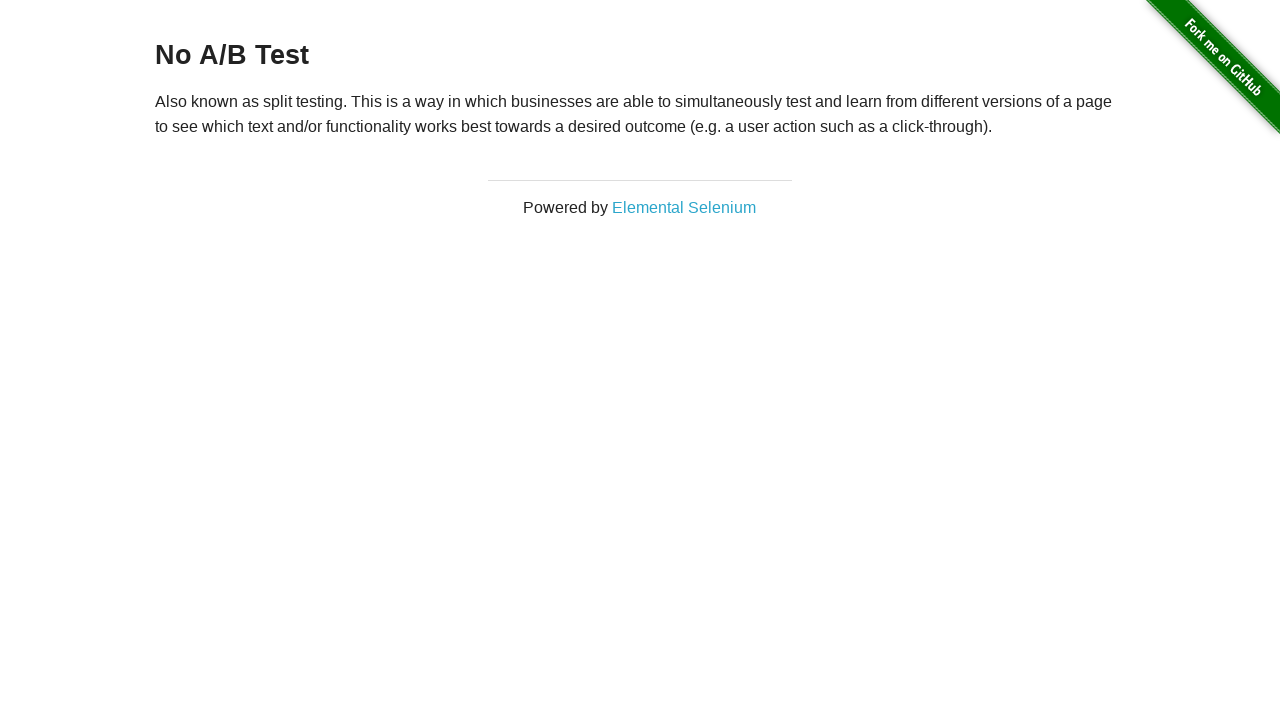

Retrieved heading text to verify opt-out status
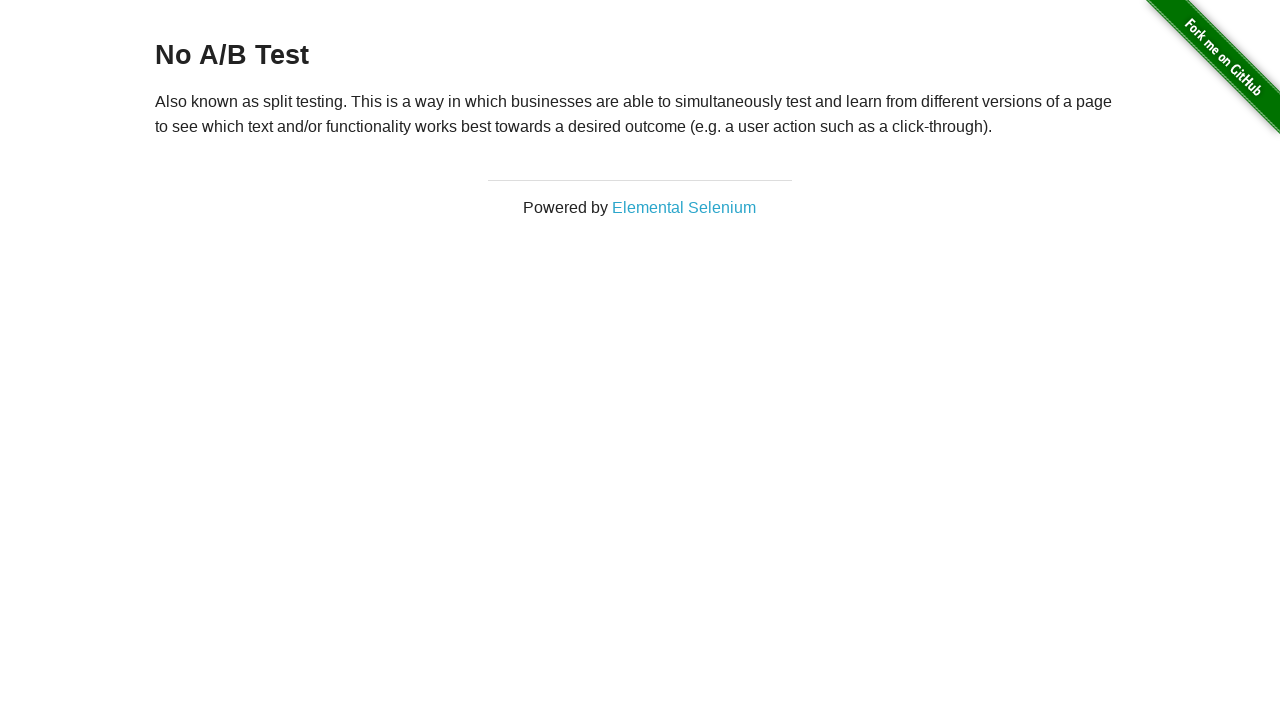

Verified heading text is 'No A/B Test', confirming opt-out cookie prevented A/B test assignment
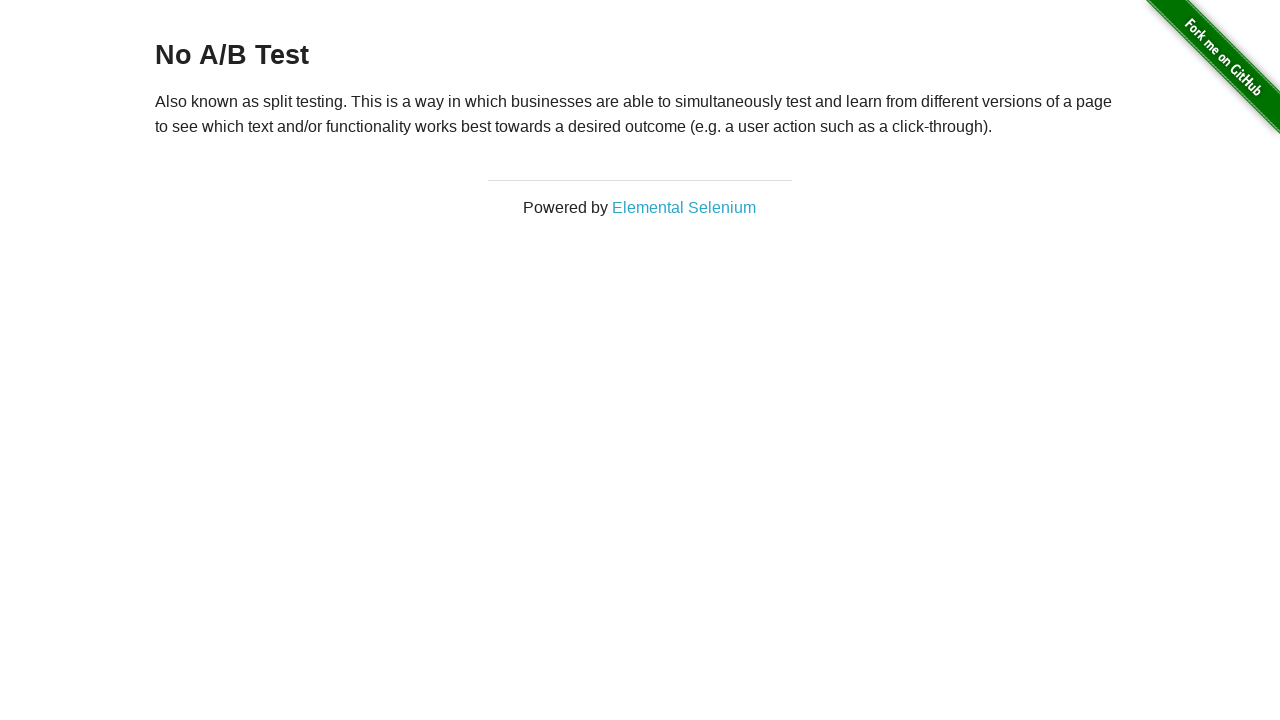

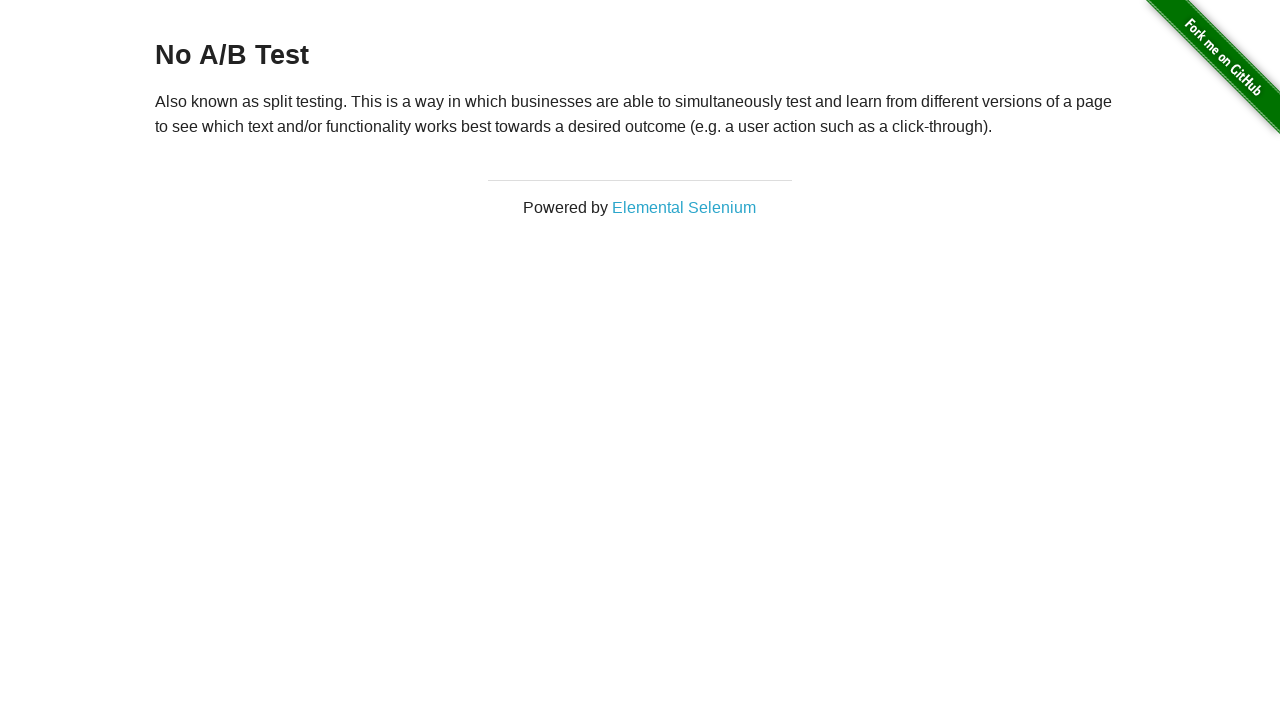